Tests a practice form by filling out name, email, password fields, selecting gender from dropdown, choosing a radio option, entering birthday, and submitting the form.

Starting URL: https://rahulshettyacademy.com/angularpractice/

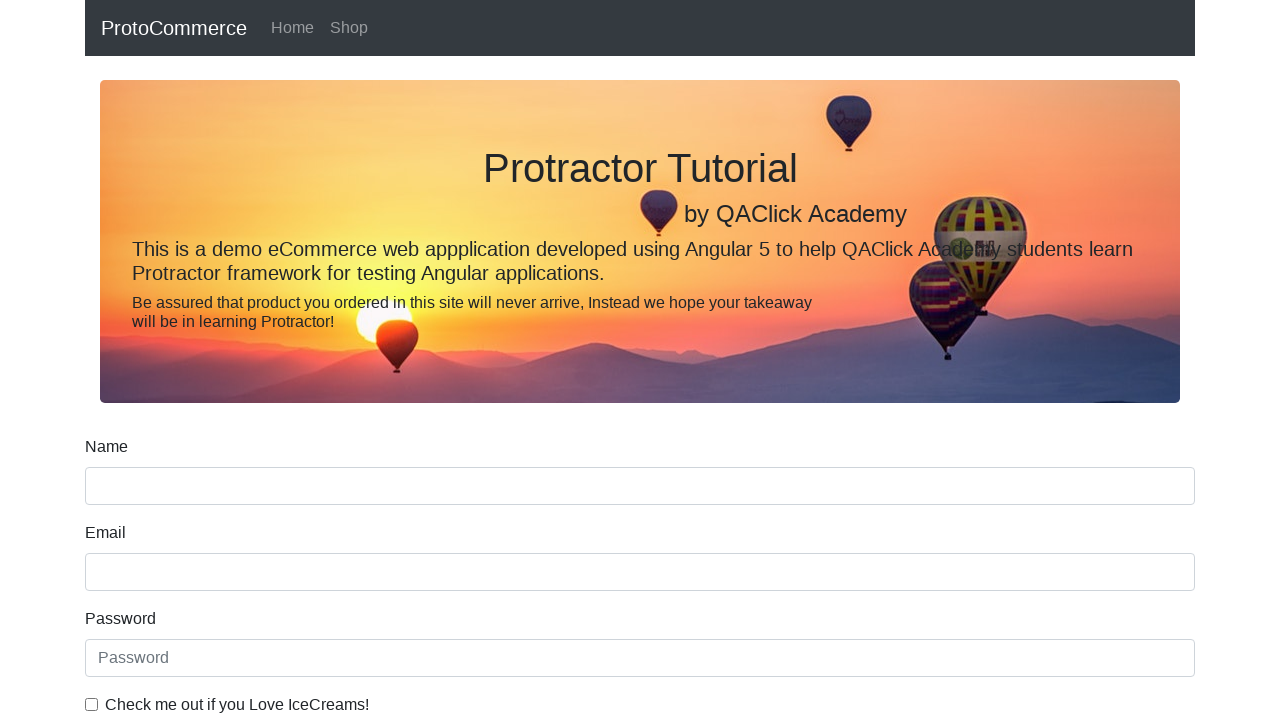

Filled name field with 'Marcus Wellington' on input[name='name']
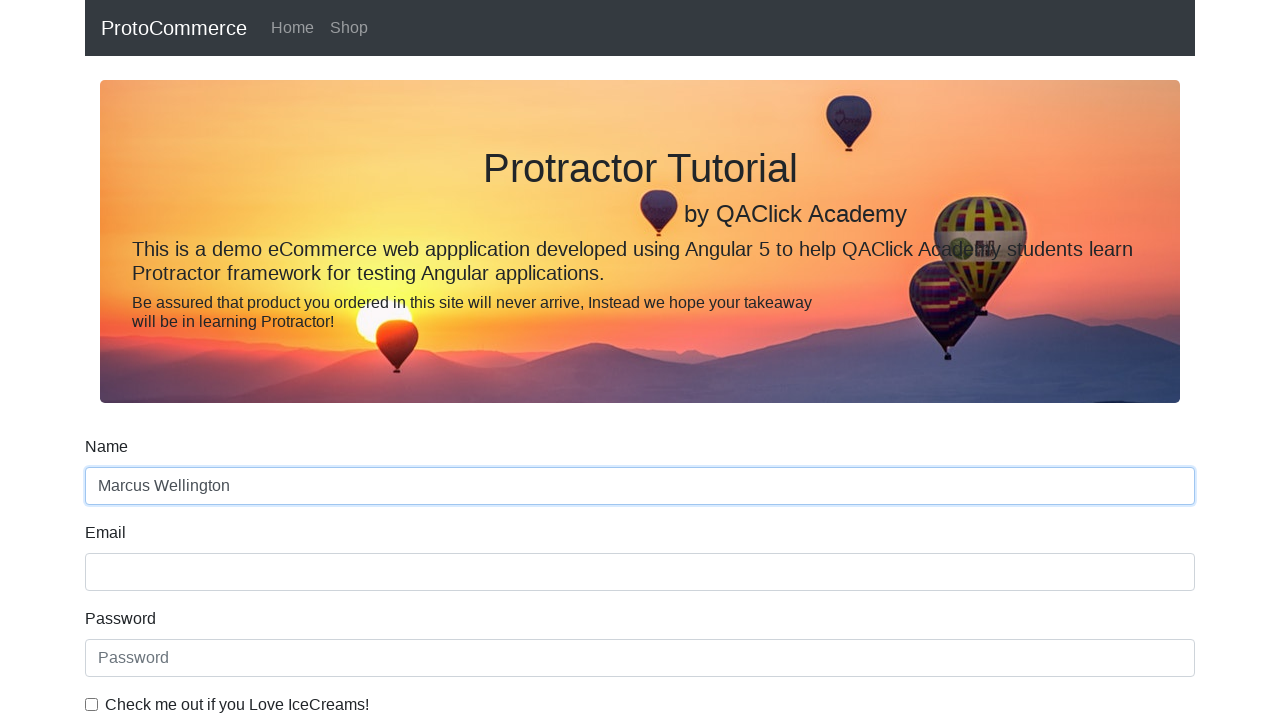

Filled email field with 'marcus.wellington@example.com' on input[name='email']
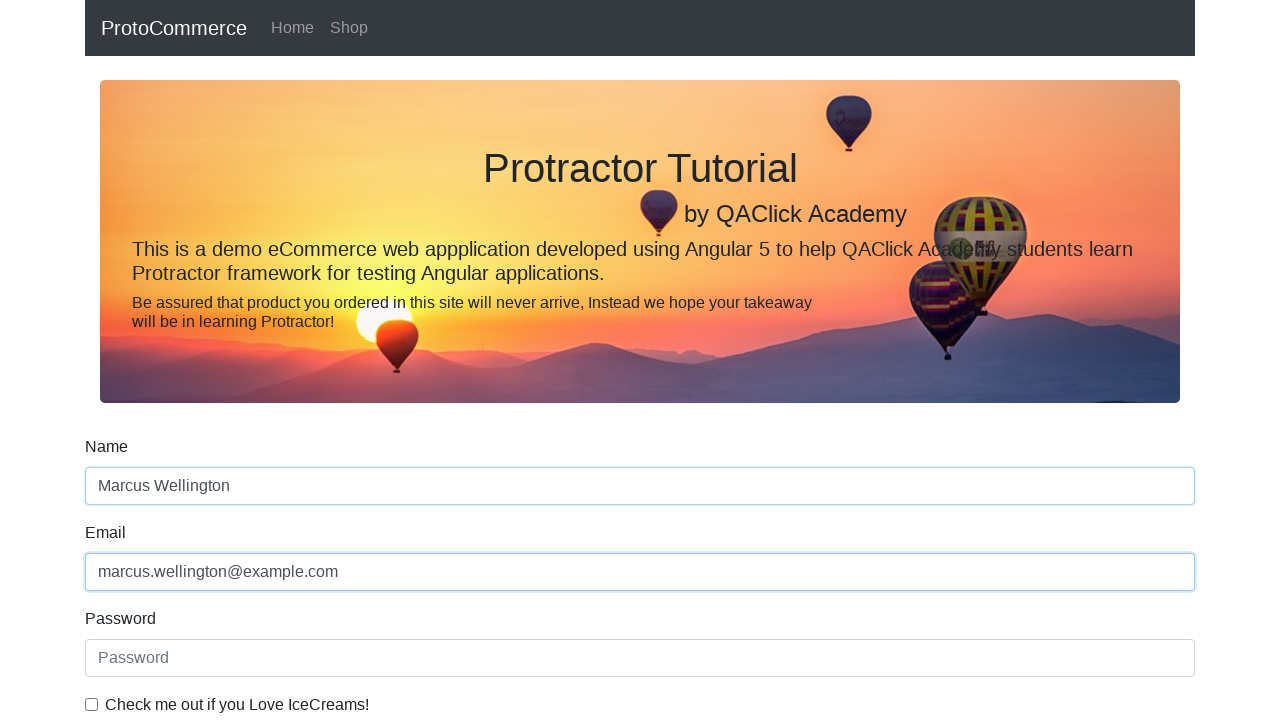

Filled password field with 'SecurePass@789' on #exampleInputPassword1
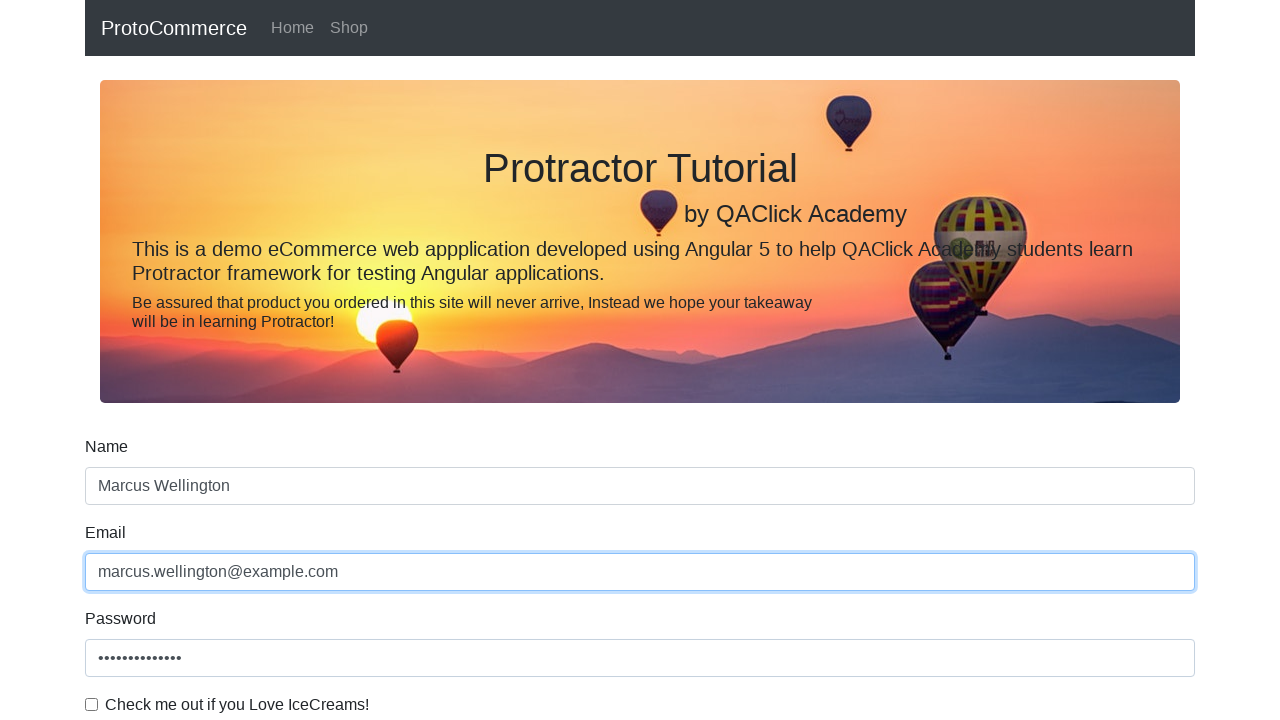

Checked the checkbox at (92, 704) on #exampleCheck1
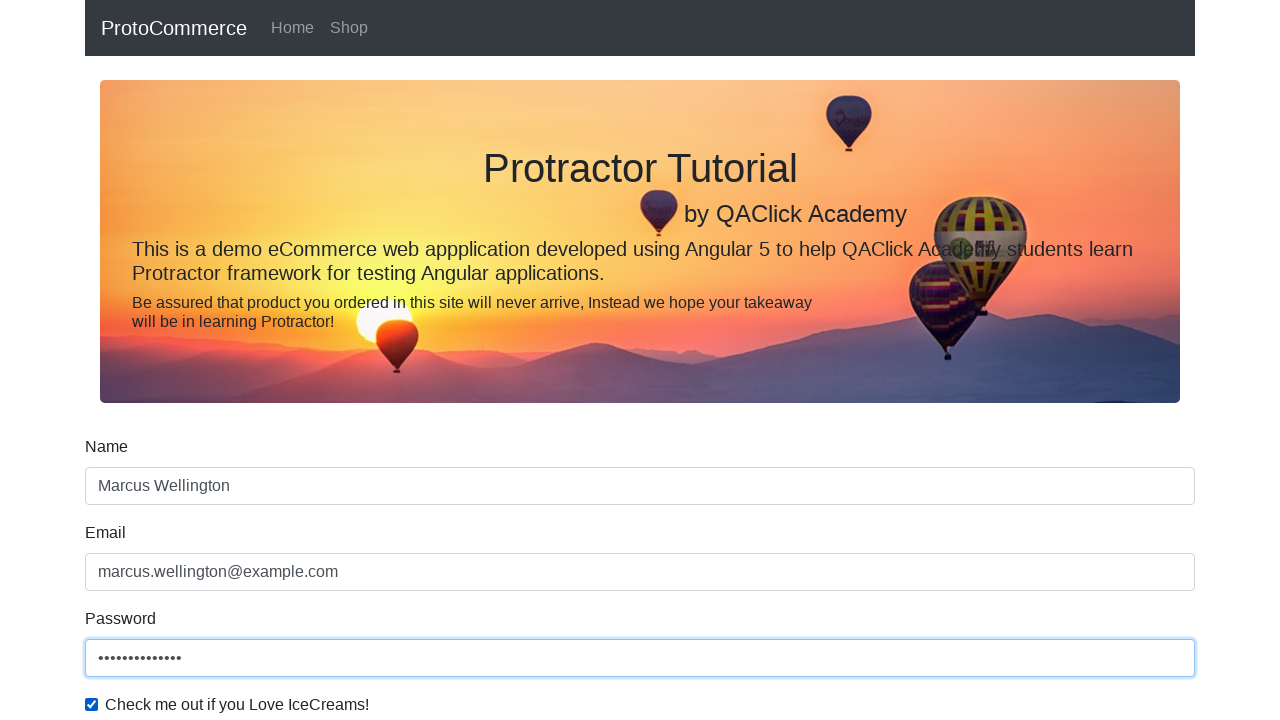

Selected Female from gender dropdown on #exampleFormControlSelect1
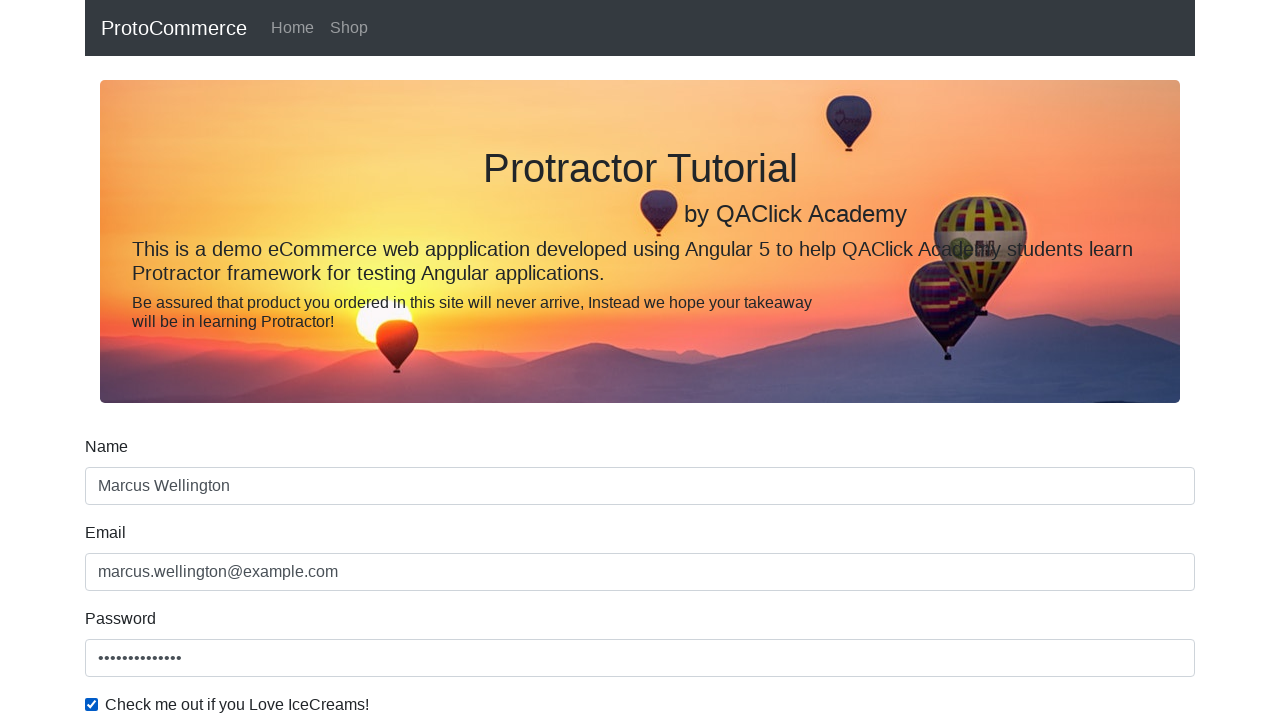

Clicked radio button for employment status at (238, 360) on #inlineRadio1
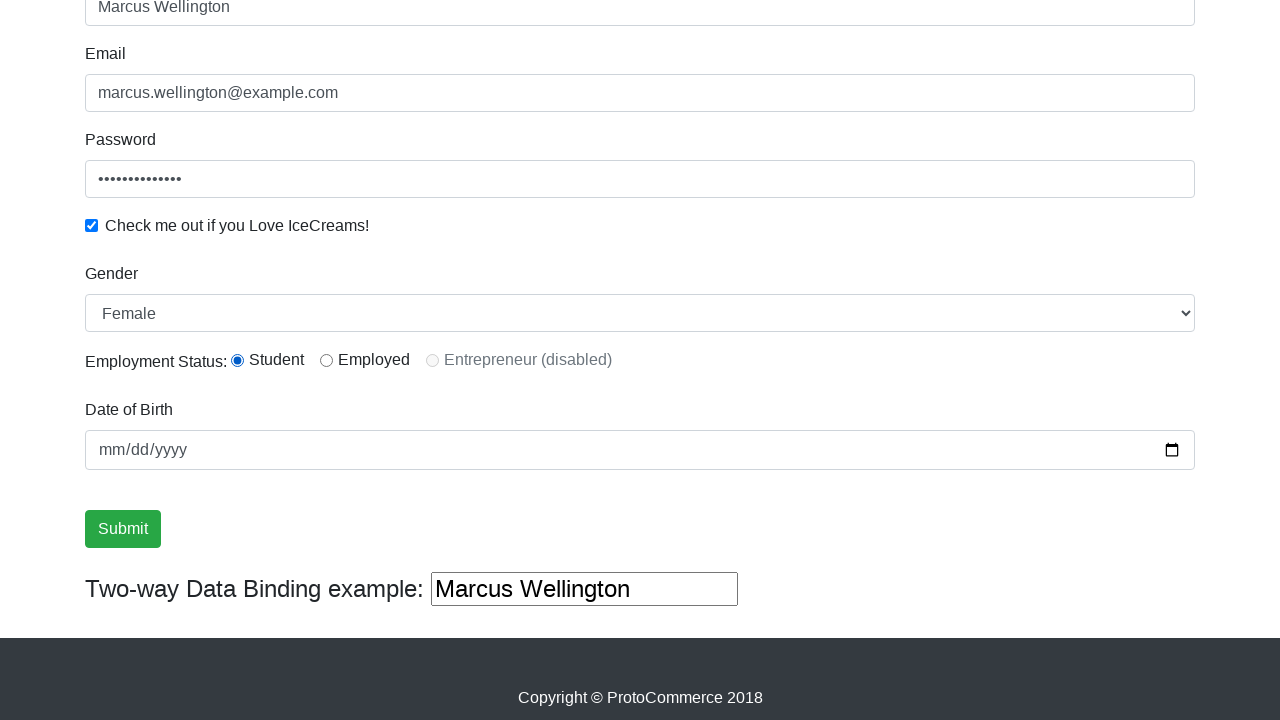

Filled birthday field with '1995-08-22' on input[name='bday']
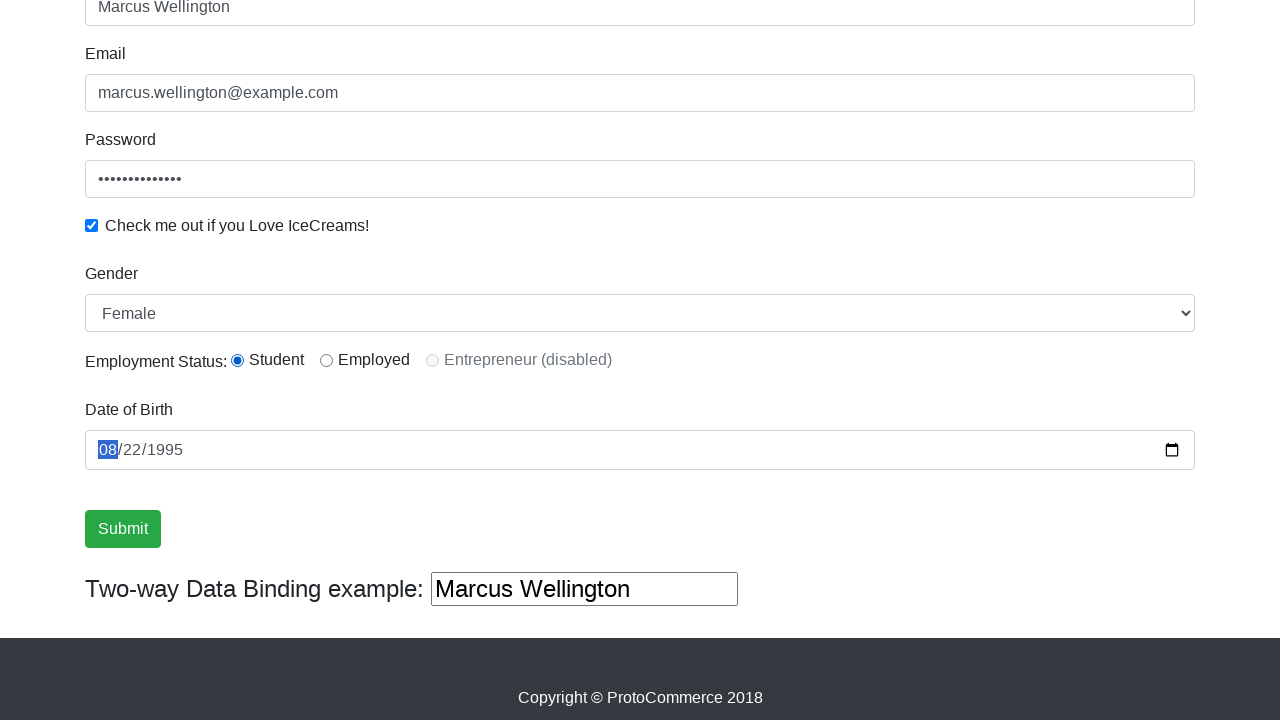

Clicked submit button to submit the form at (123, 529) on input[value='Submit']
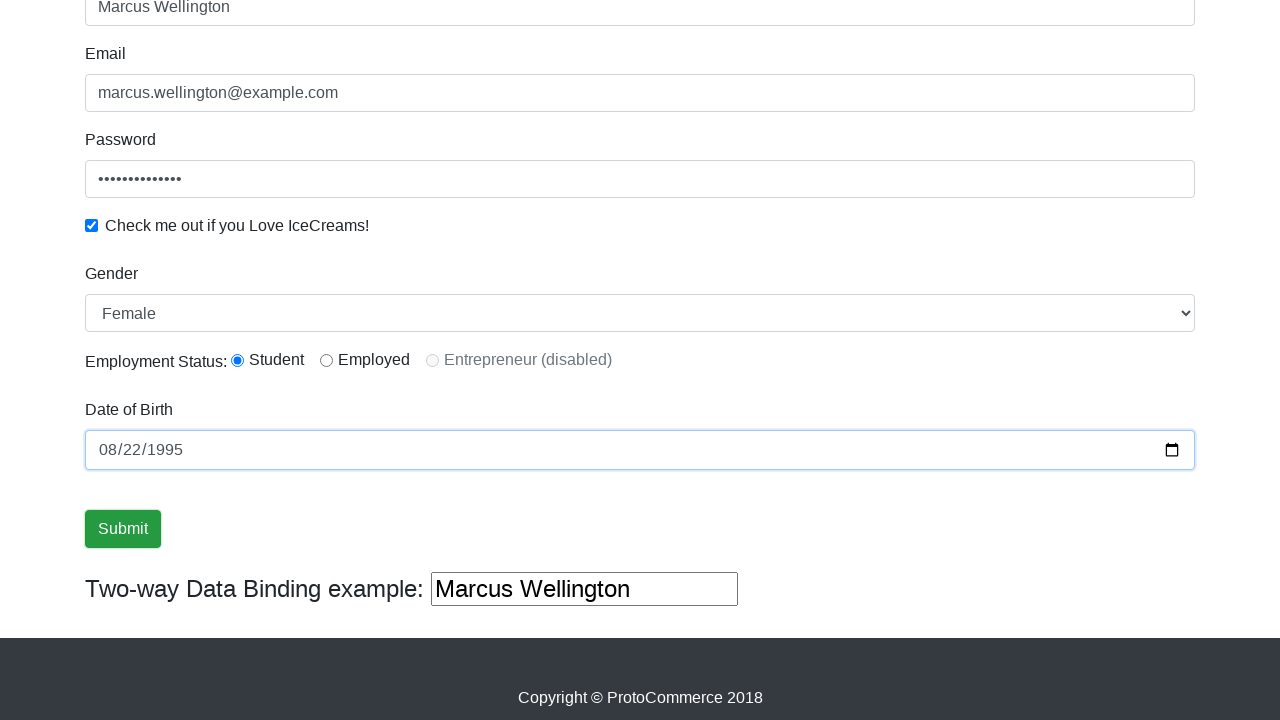

Success message appeared on the page
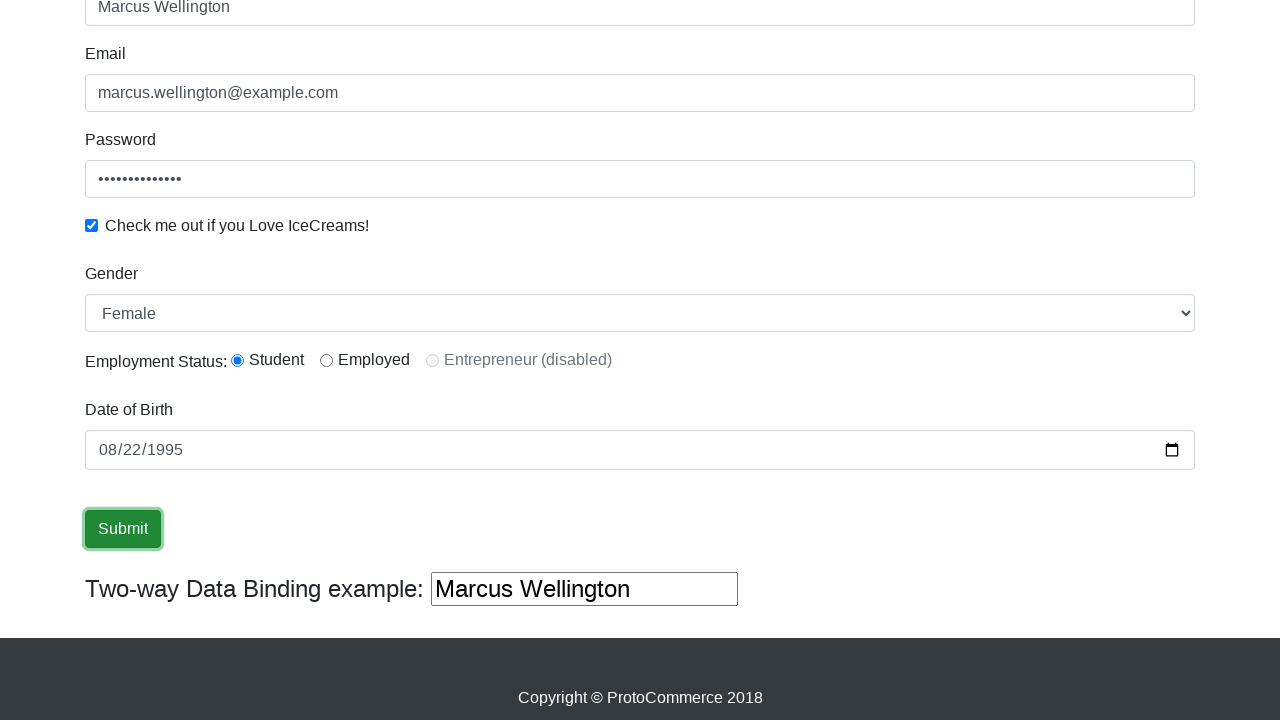

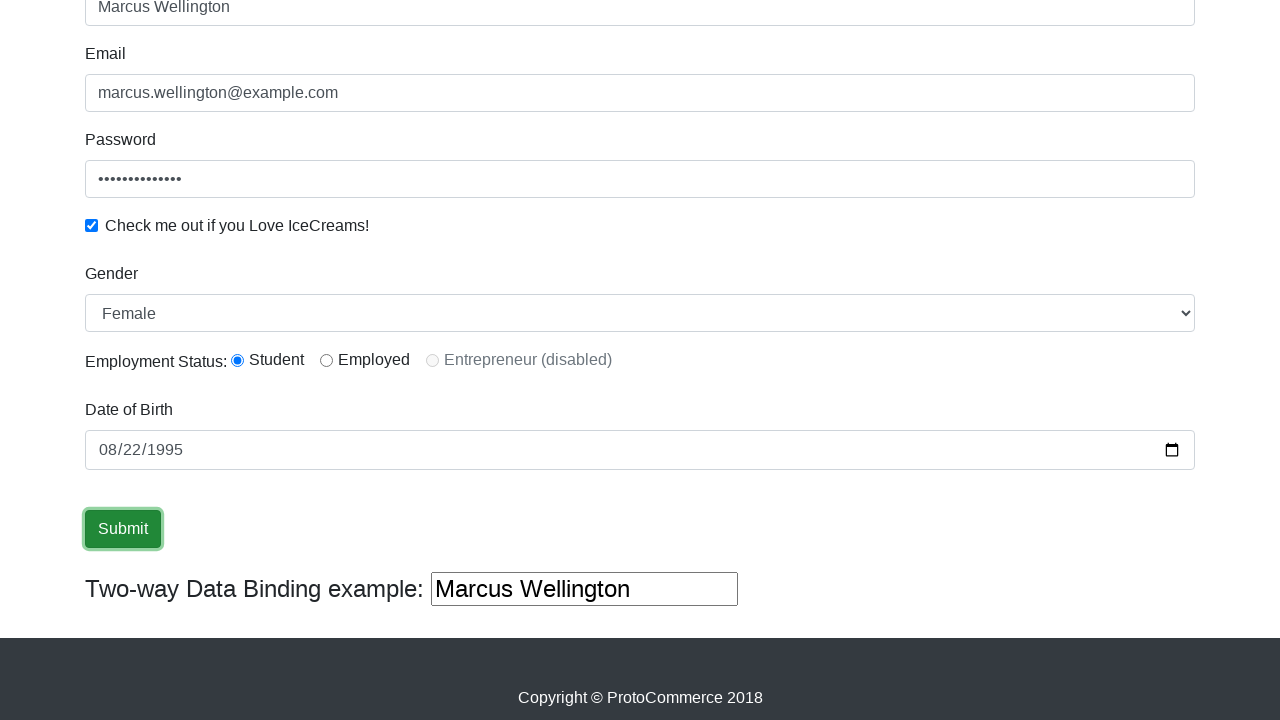